Tests JavaScript prompt popup handling by clicking a button to trigger the prompt, entering a name, and accepting the alert

Starting URL: https://www.w3schools.com/js/tryit.asp?filename=tryjs_prompt

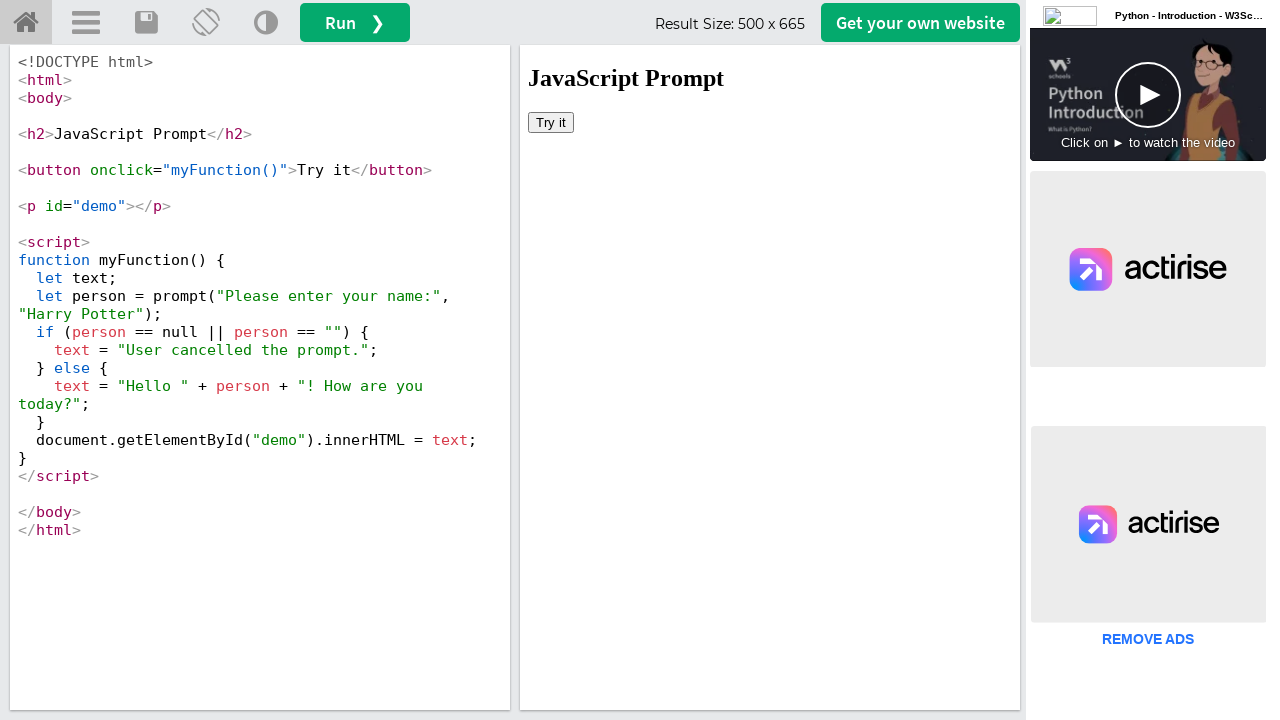

Located the iframe containing the tryit result
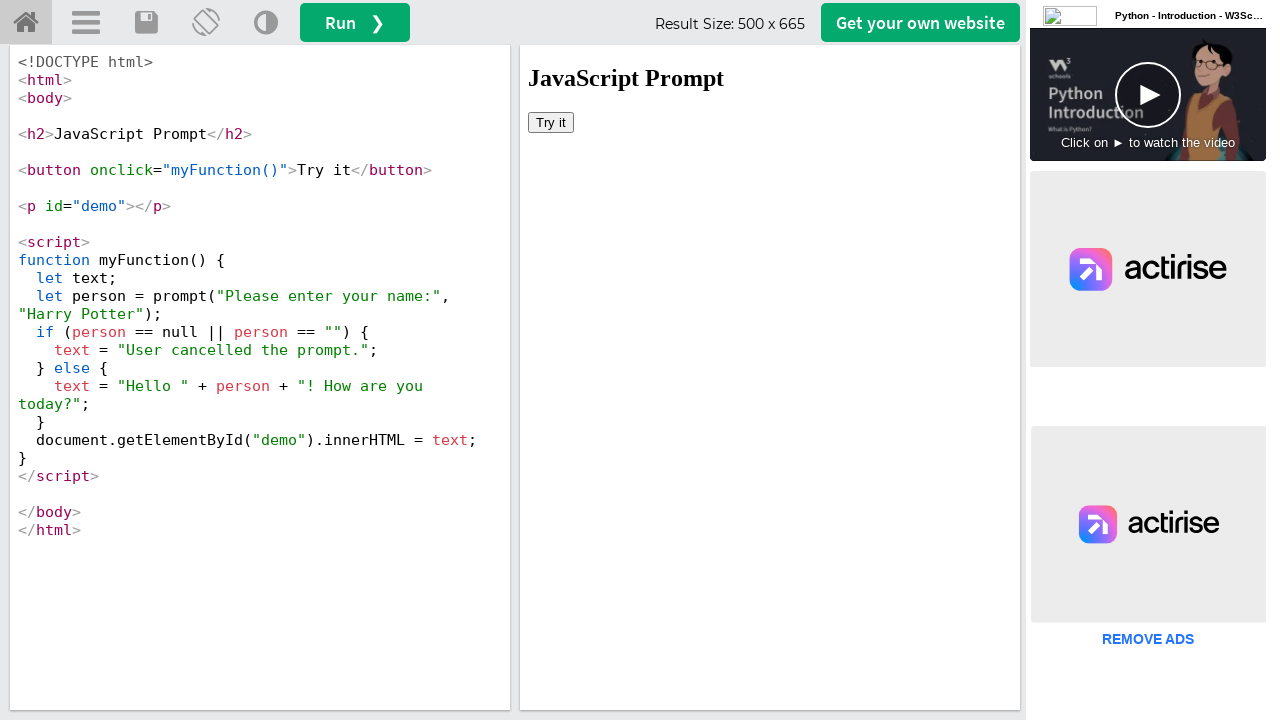

Clicked the 'Try it' button to trigger prompt popup at (551, 122) on #iframeResult >> internal:control=enter-frame >> xpath=//button[text()='Try it']
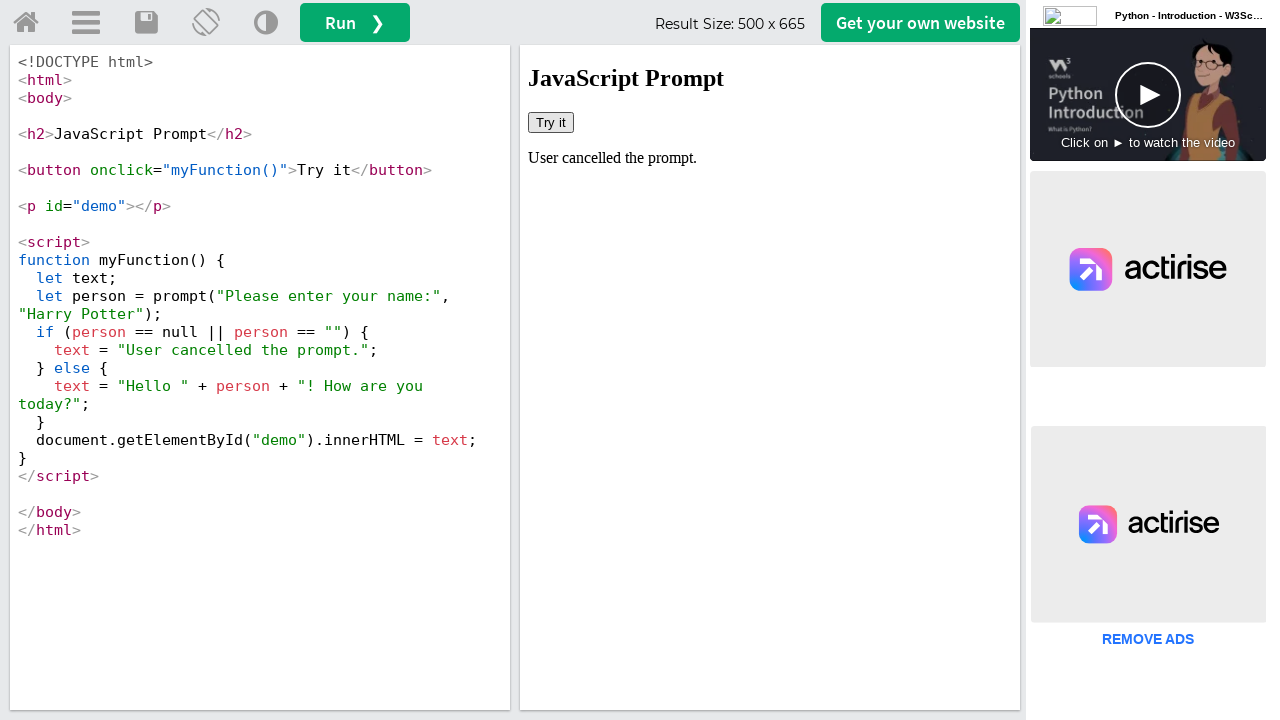

Set up dialog event handler to accept prompts
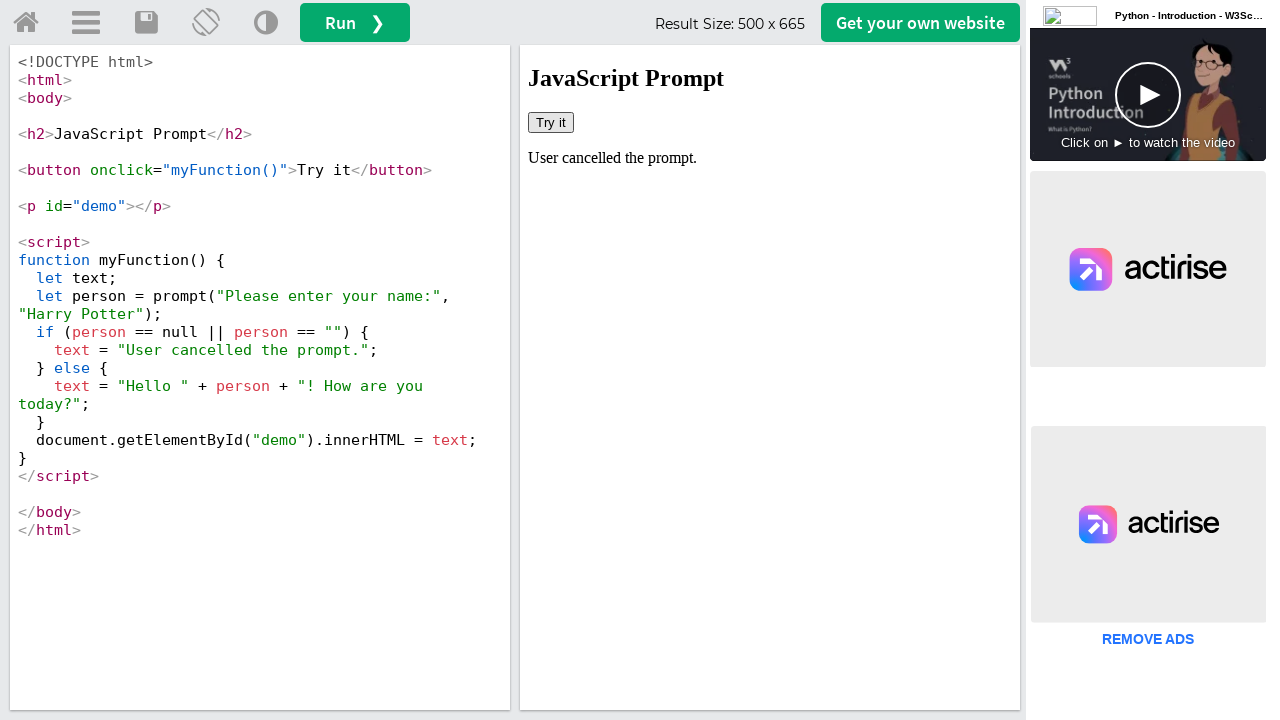

Navigated to the JavaScript prompt tryit page
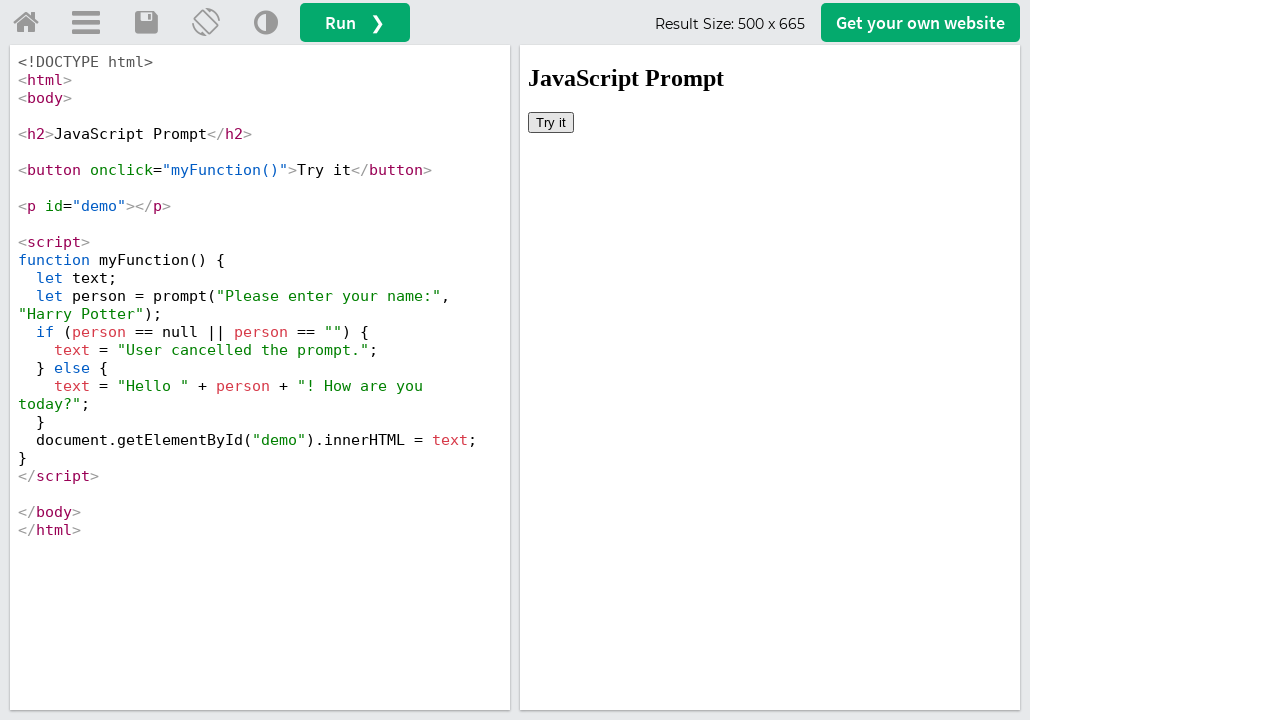

Configured dialog handler to accept prompt with name 'Marcus'
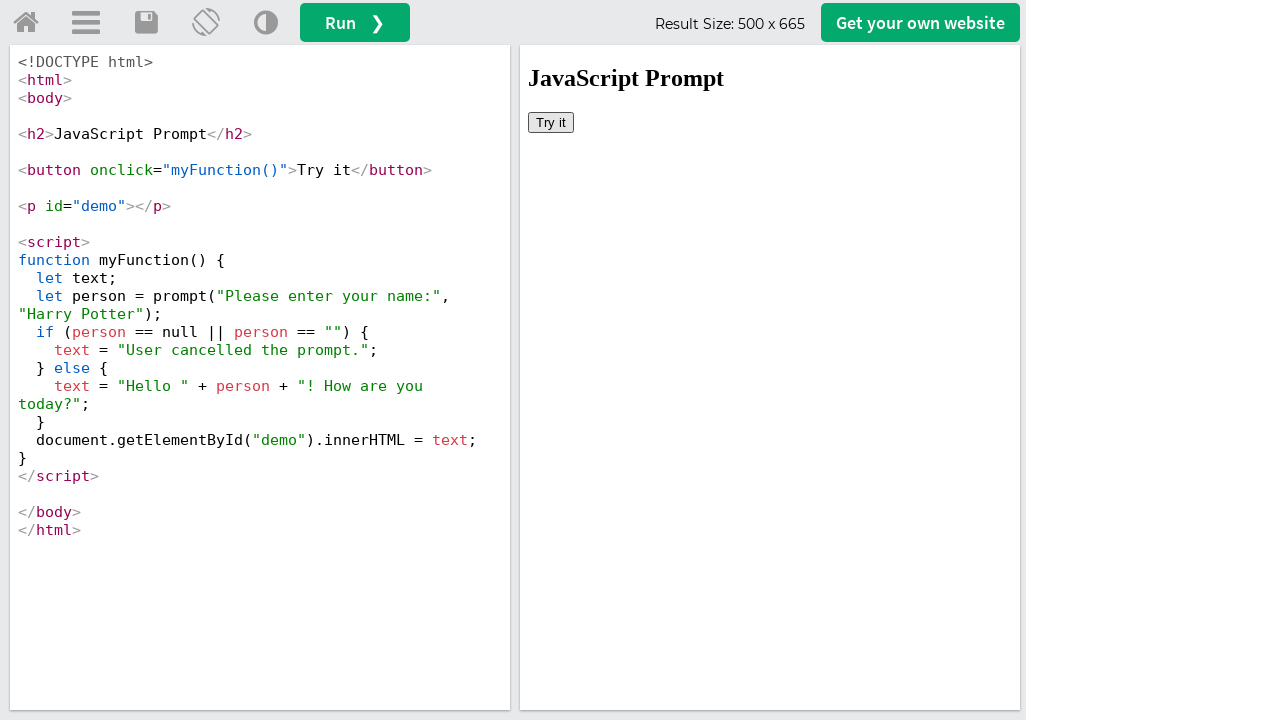

Located the iframe containing the tryit result
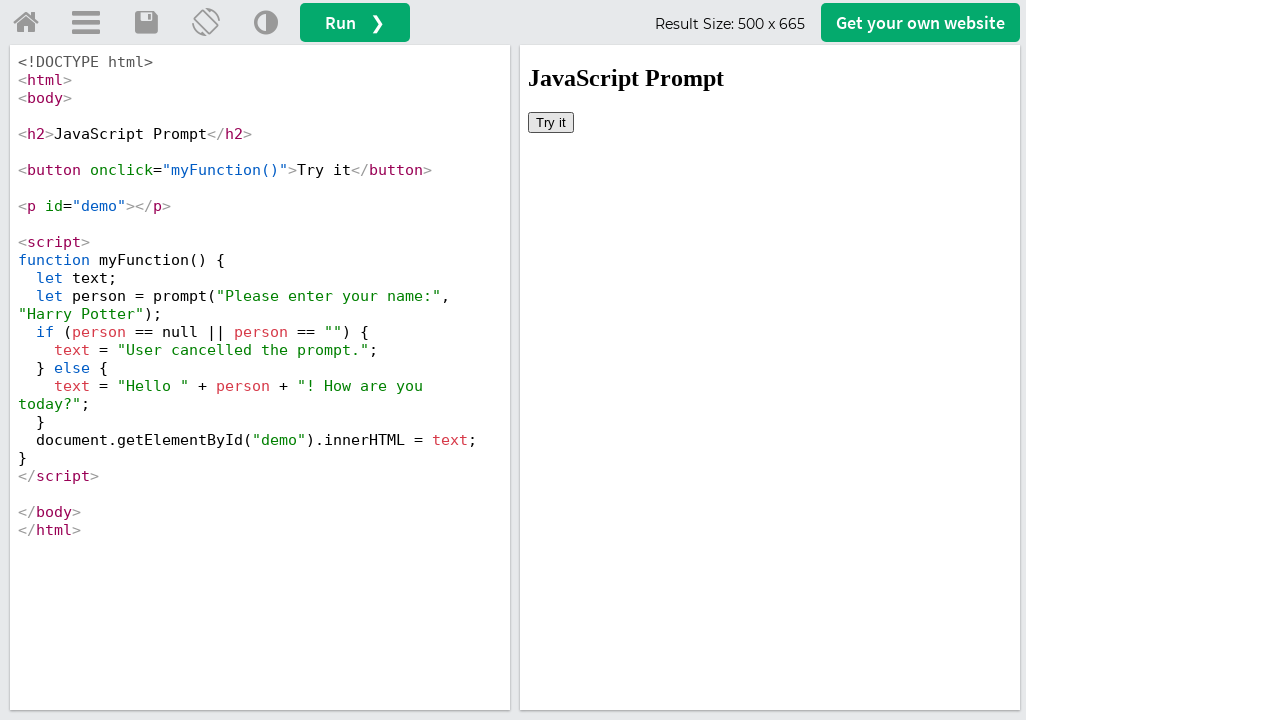

Clicked the 'Try it' button to trigger JavaScript prompt at (551, 122) on #iframeResult >> internal:control=enter-frame >> button:has-text('Try it')
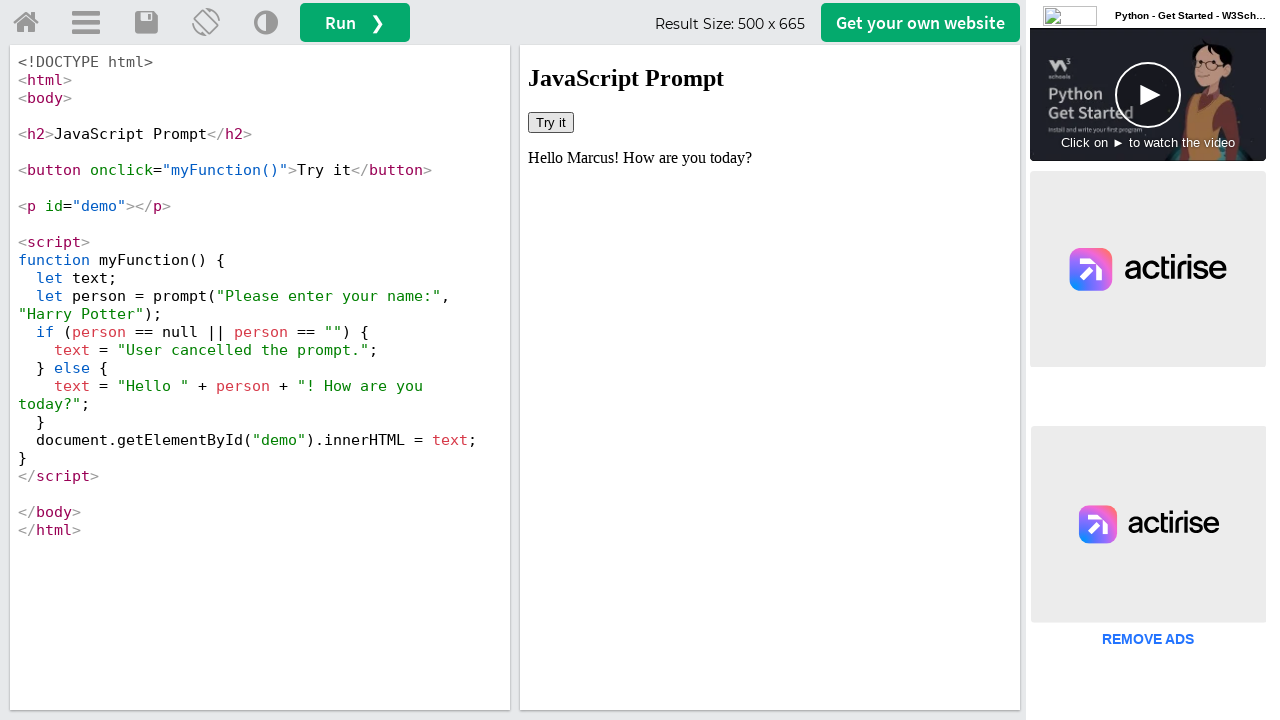

Prompt was accepted and result displayed in the demo element
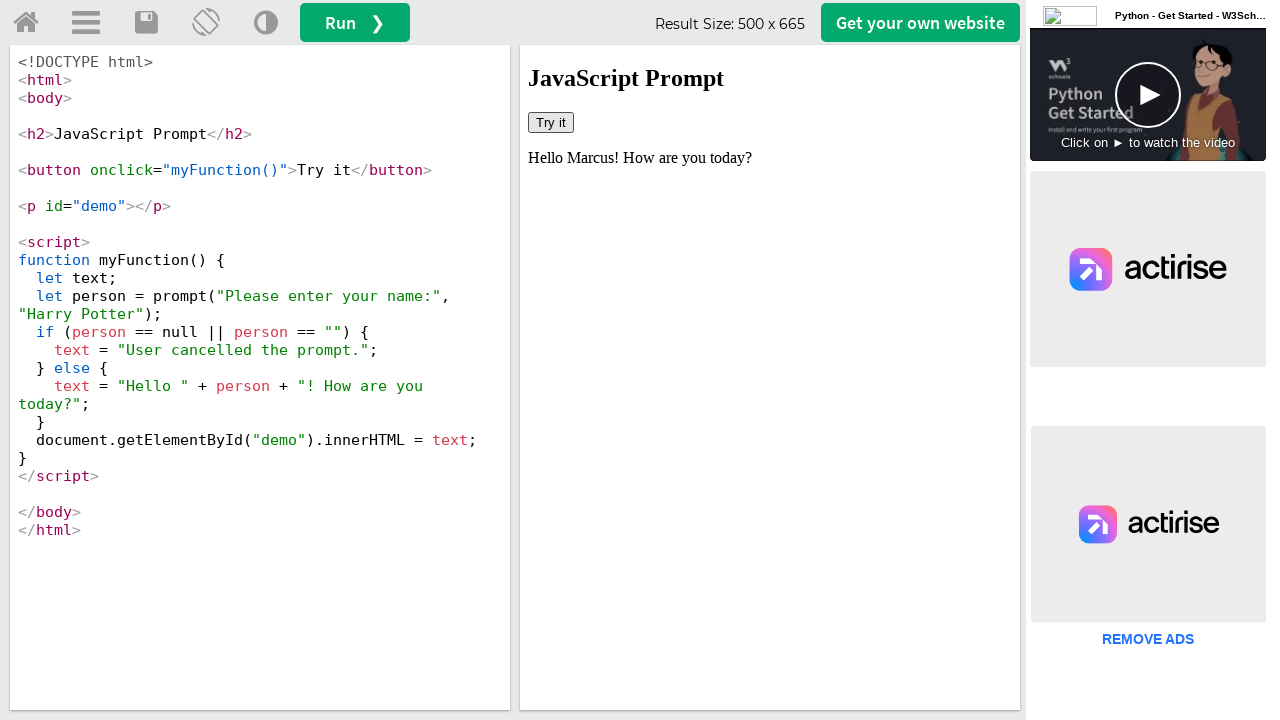

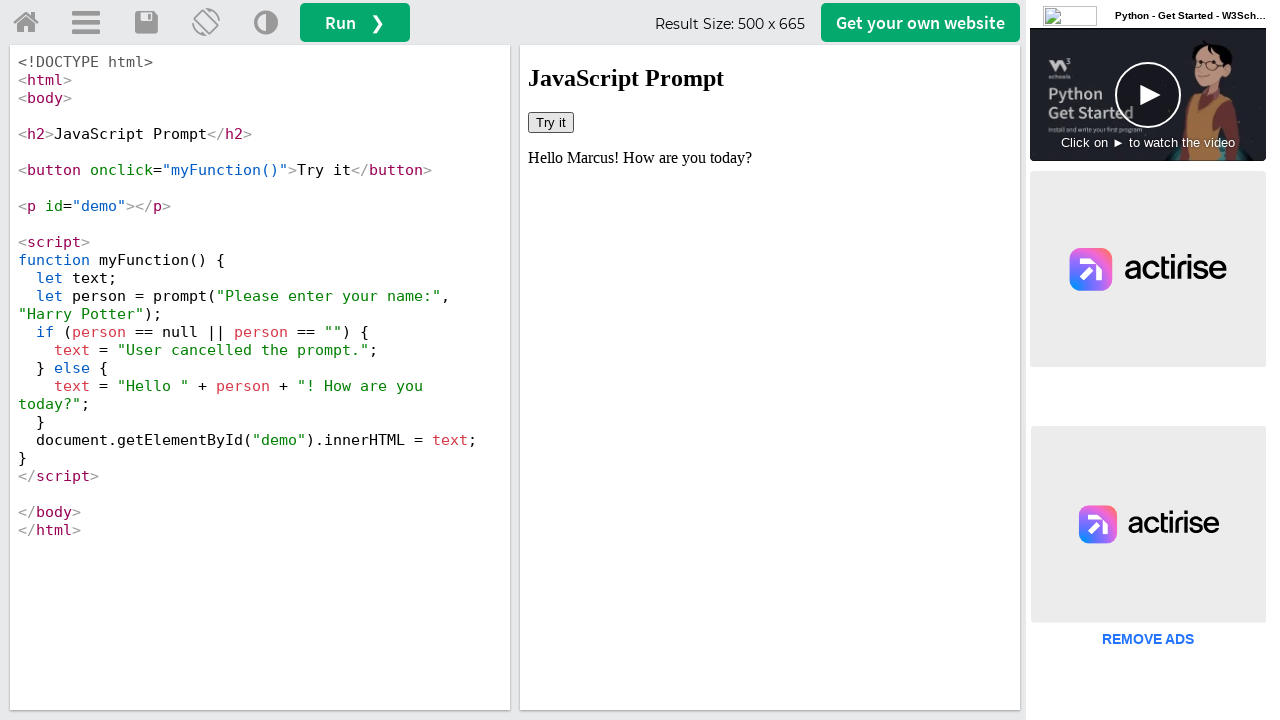